Tests number input field functionality by entering values, clearing the field, and entering new values

Starting URL: http://the-internet.herokuapp.com/inputs

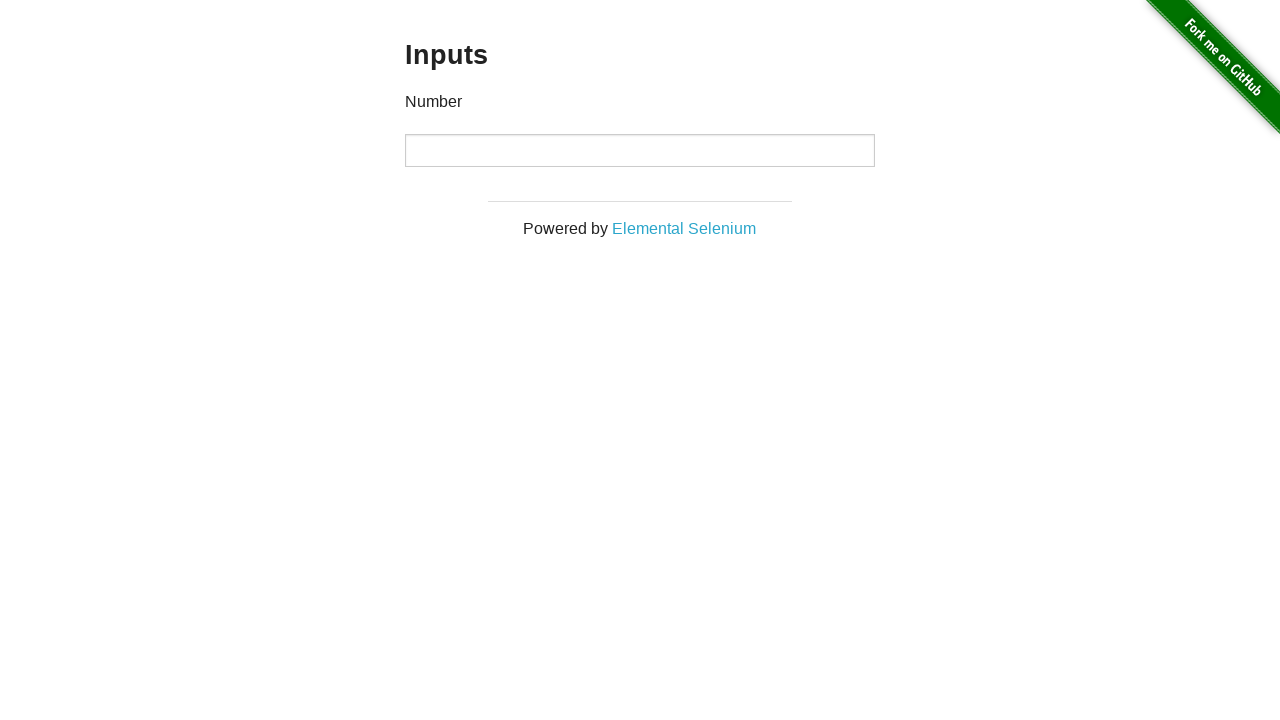

Located number input field
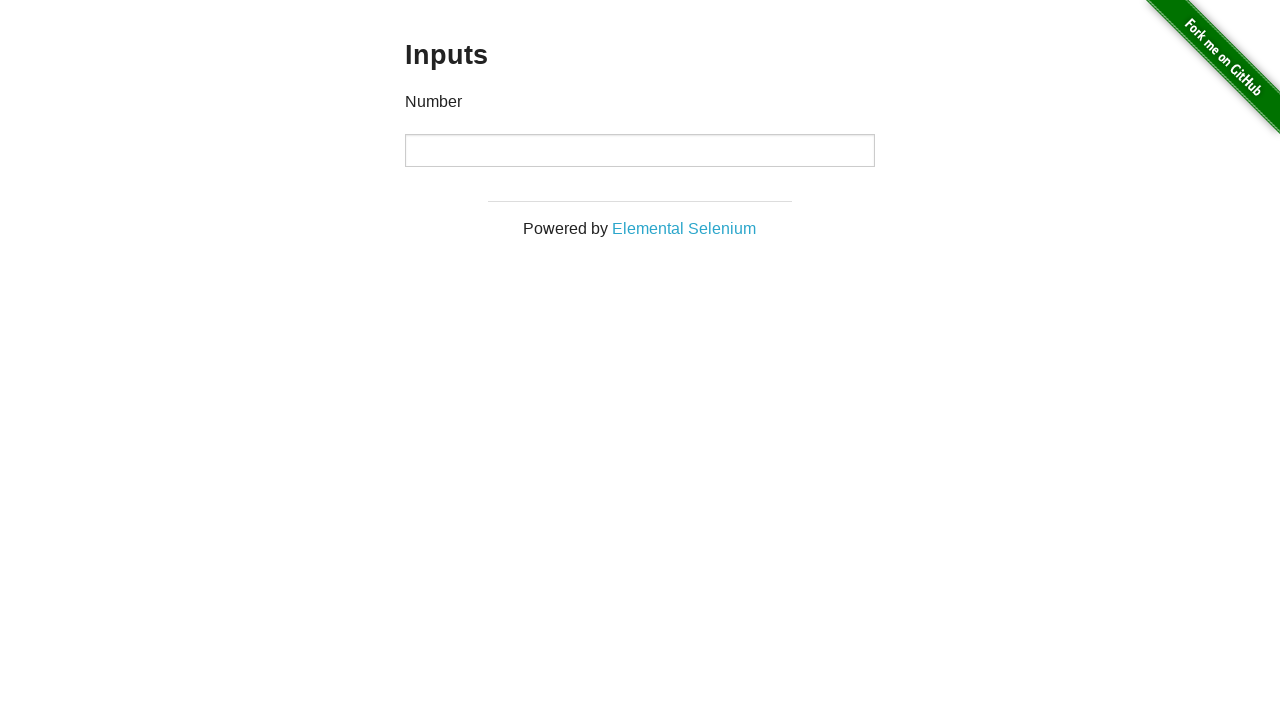

Entered '1000' into the number input field on xpath=//input[@type="number"]
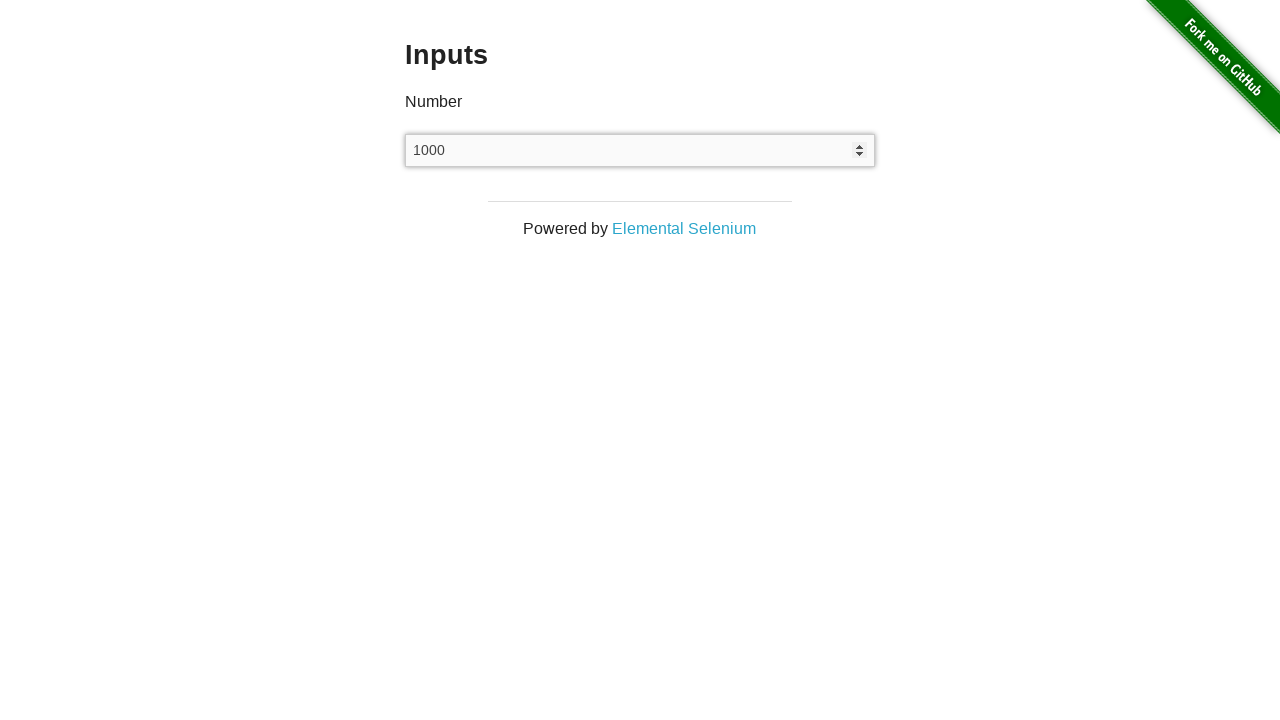

Cleared the number input field on xpath=//input[@type="number"]
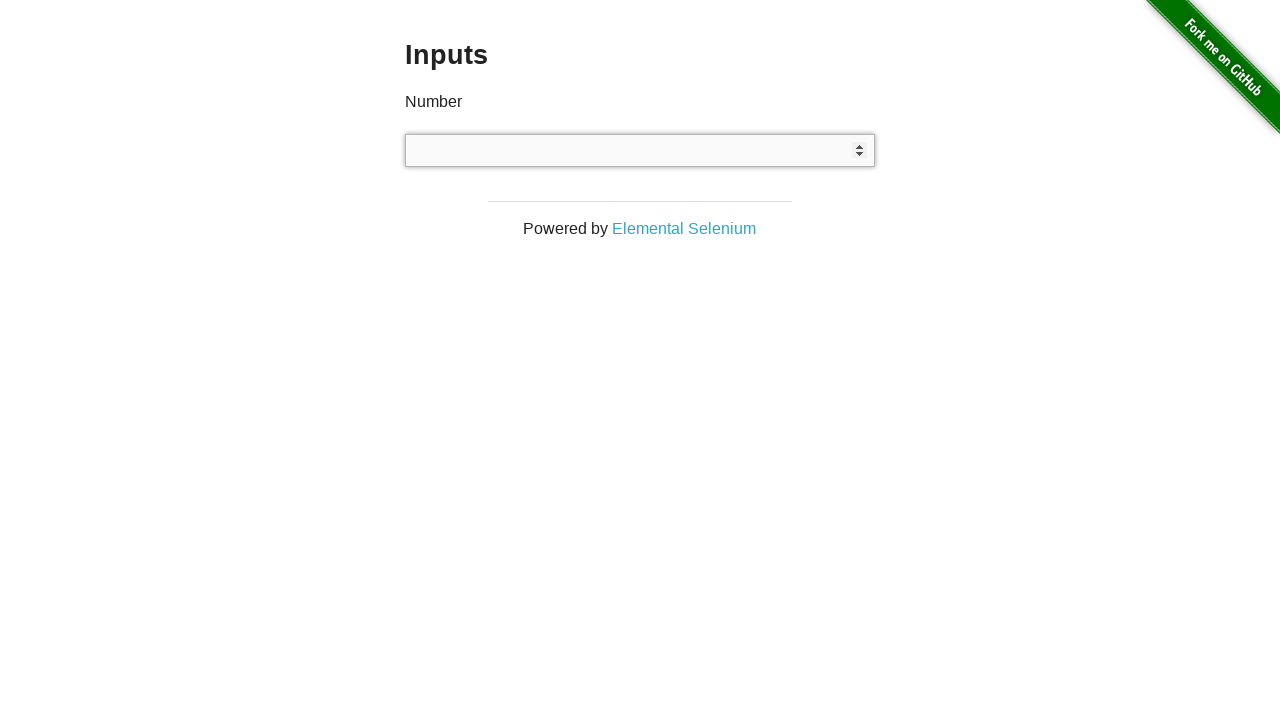

Entered '999' into the number input field on xpath=//input[@type="number"]
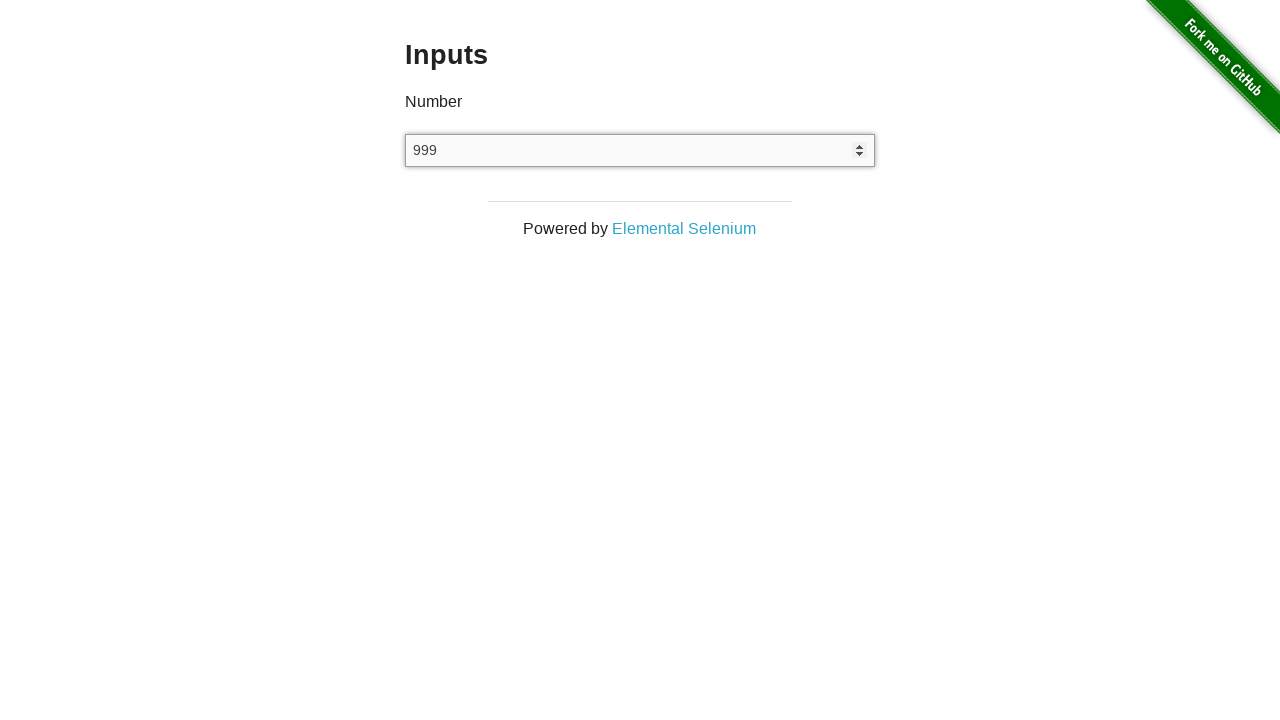

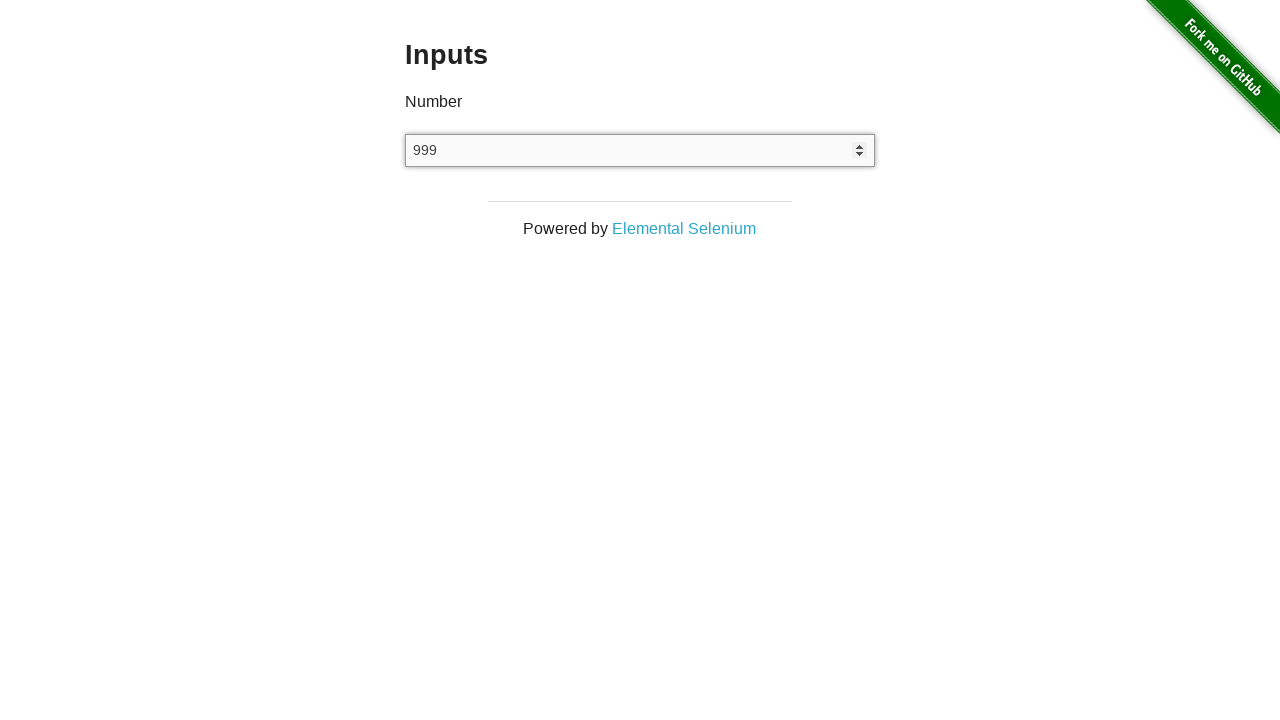